Tests iframe and alert handling by switching to an iframe, clicking a button to trigger an alert, and accepting the alert

Starting URL: https://www.w3schools.com/jsref/tryit.asp?filename=tryjsref_alert

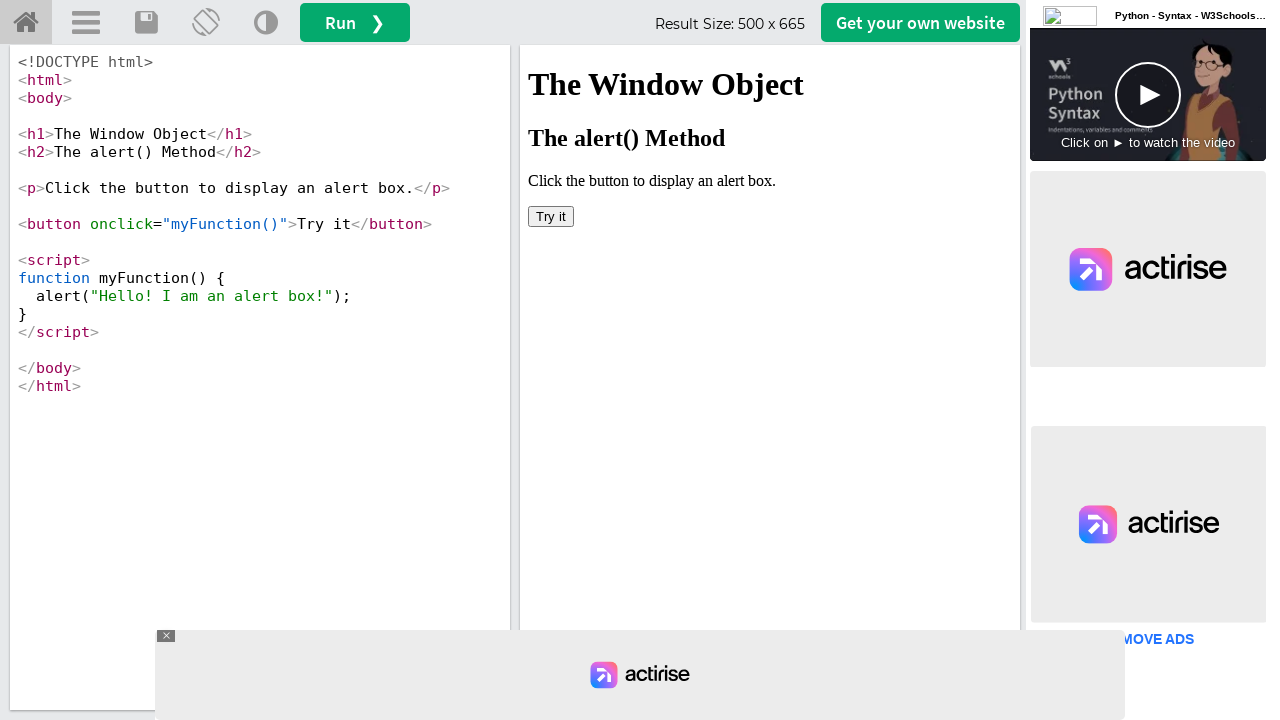

Located iframe with id 'iframeResult'
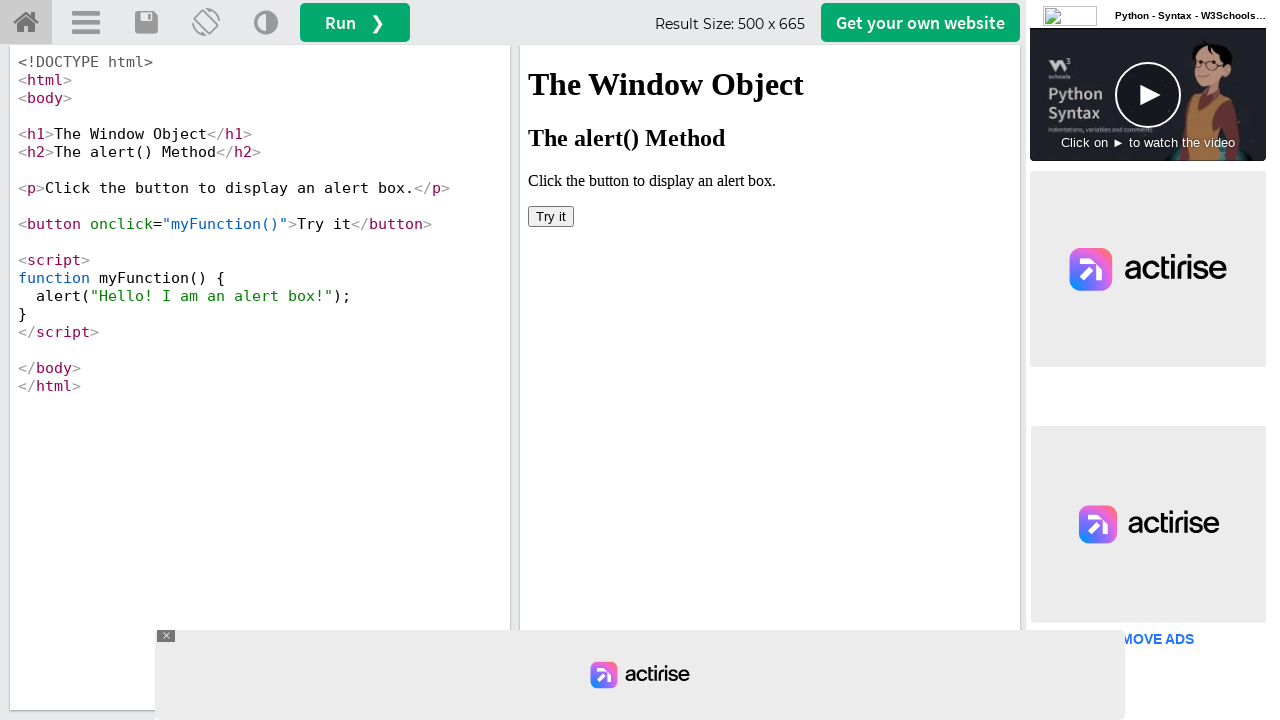

Clicked button inside iframe to trigger alert at (551, 216) on #iframeResult >> internal:control=enter-frame >> xpath=/html/body/button
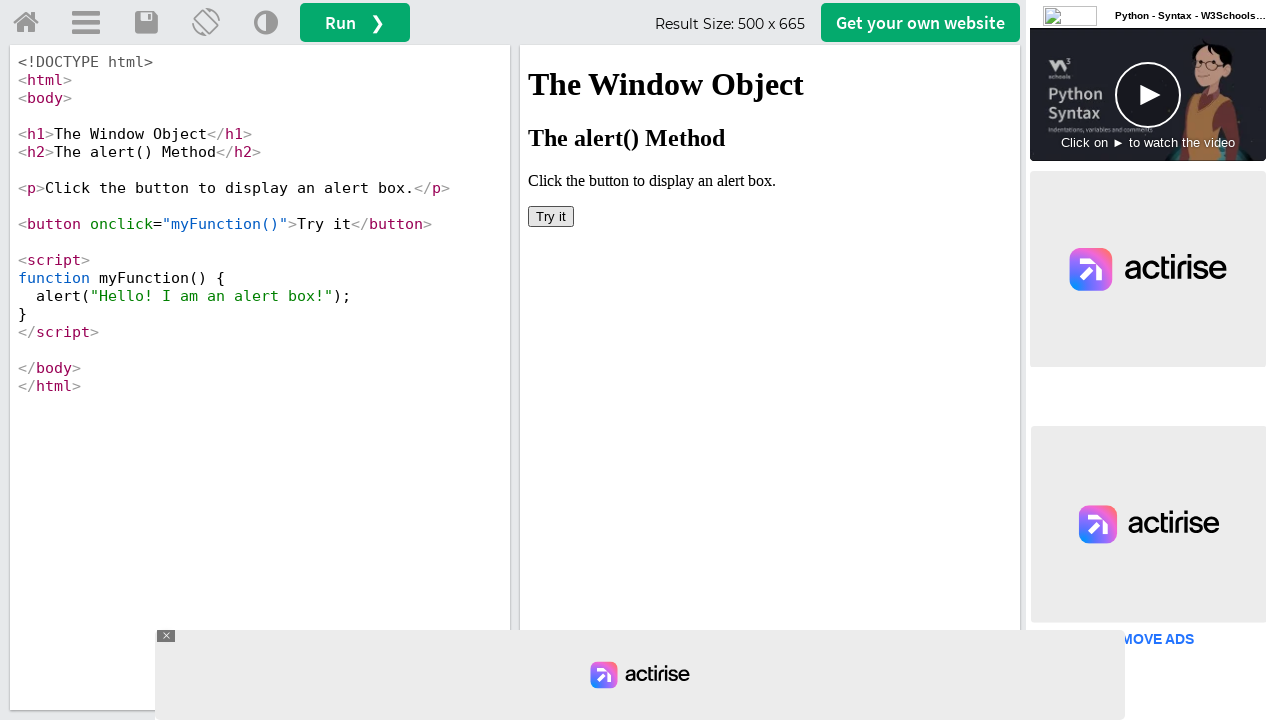

Set up dialog handler to accept alerts
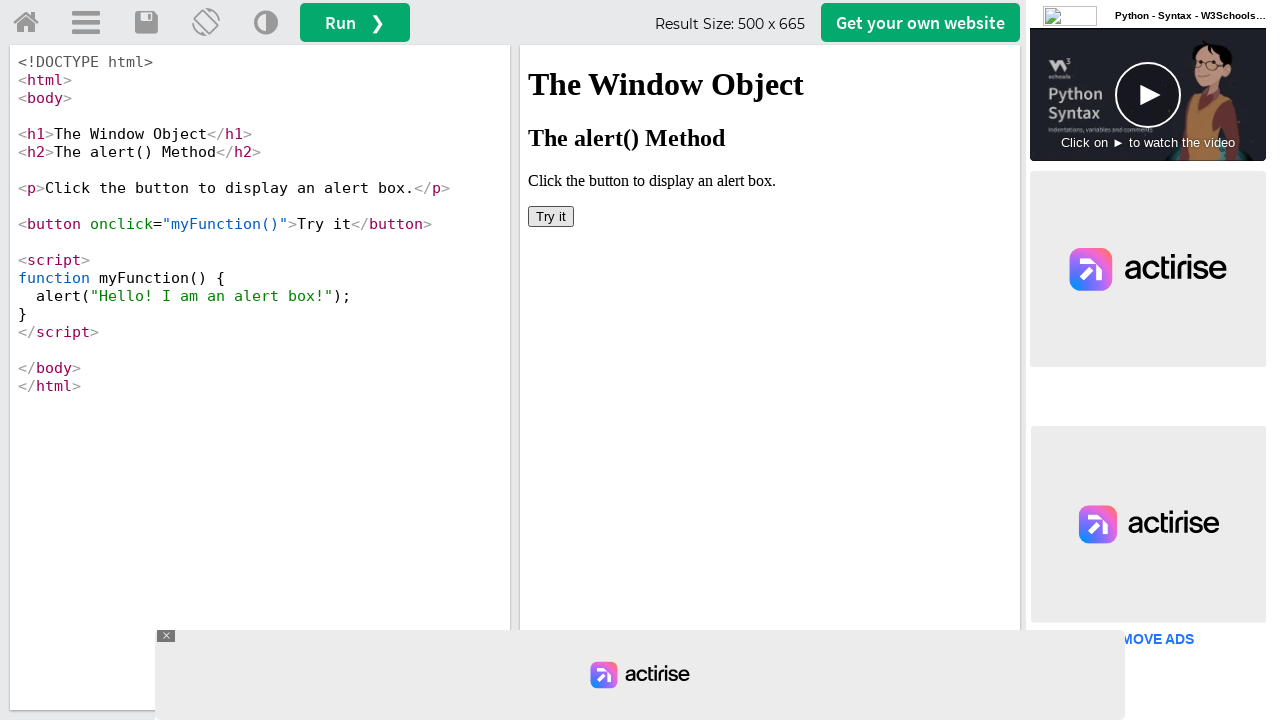

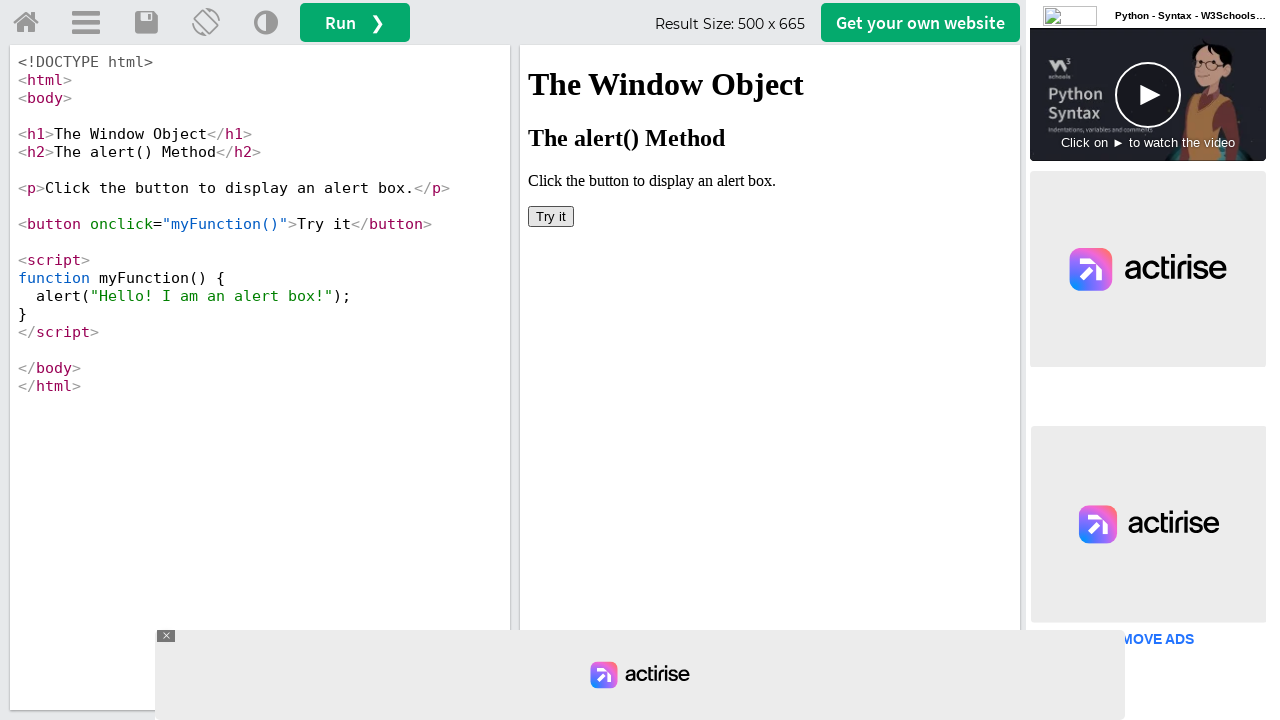